Tests JavaScript Confirm alert by clicking the second alert button, dismissing the alert, and verifying the result text shows "You clicked: Cancel"

Starting URL: https://the-internet.herokuapp.com/javascript_alerts

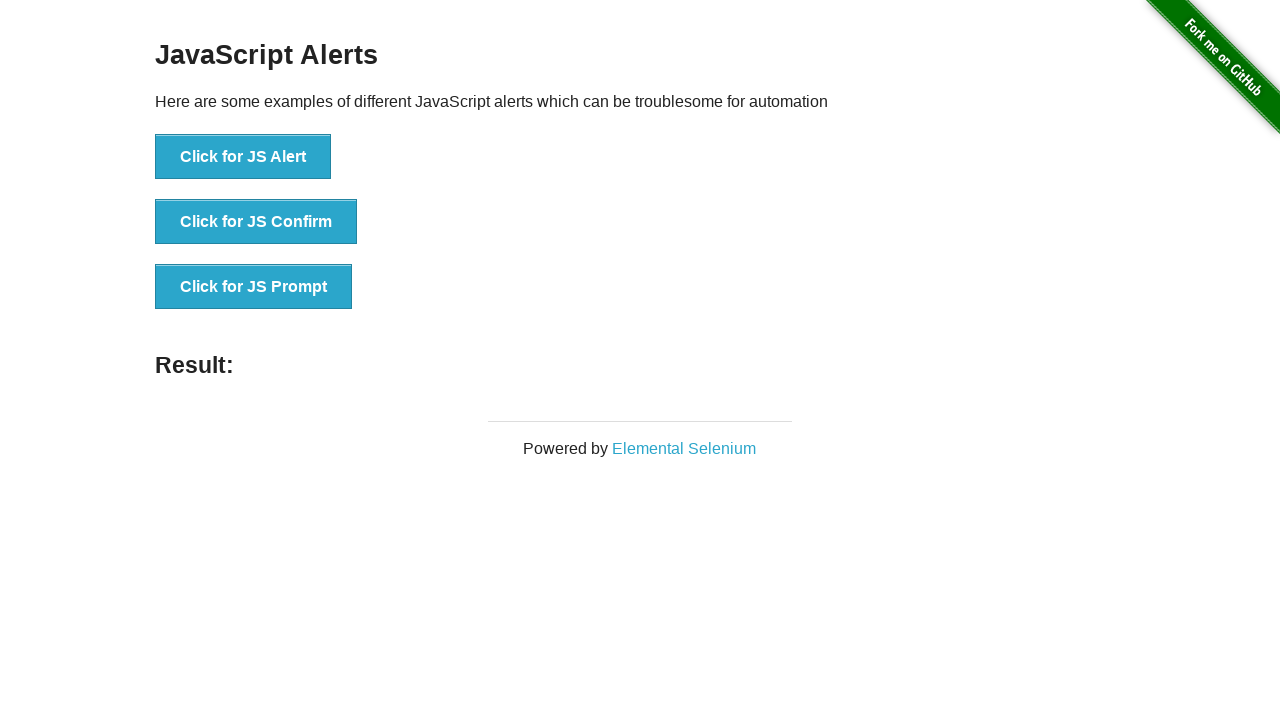

Set up dialog handler to dismiss alerts
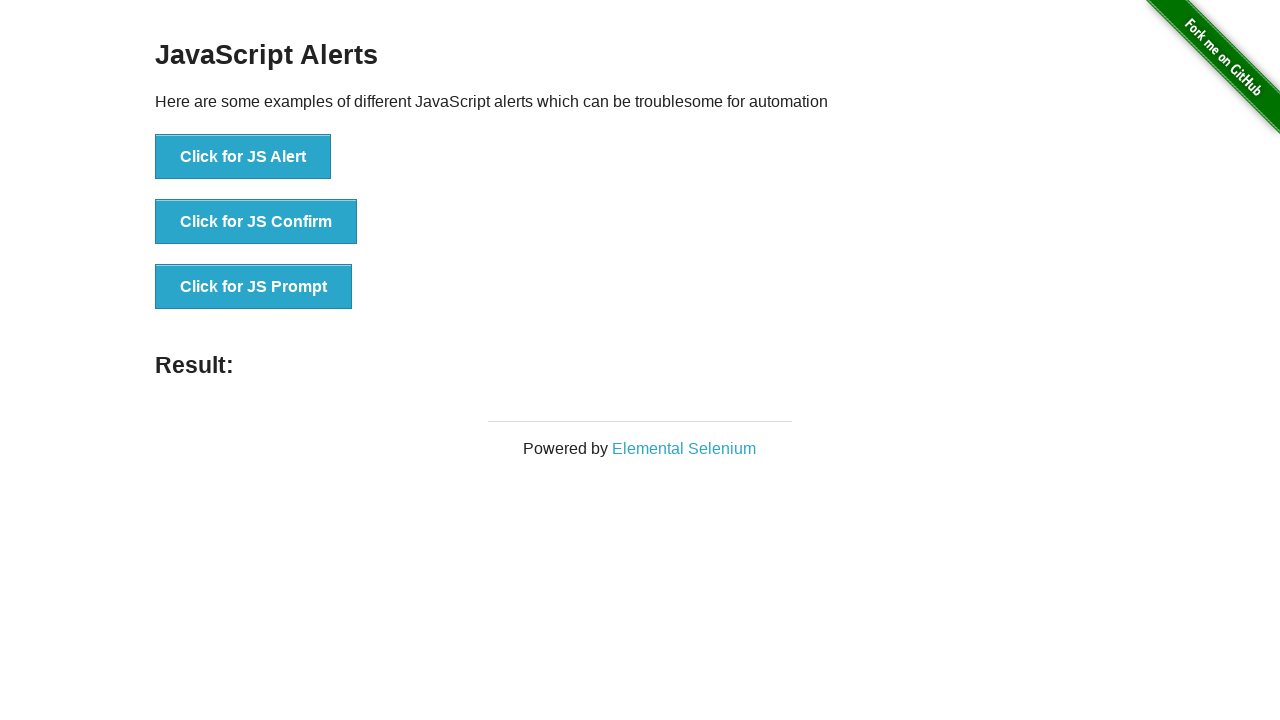

Clicked the JS Confirm button at (256, 222) on xpath=//*[text()='Click for JS Confirm']
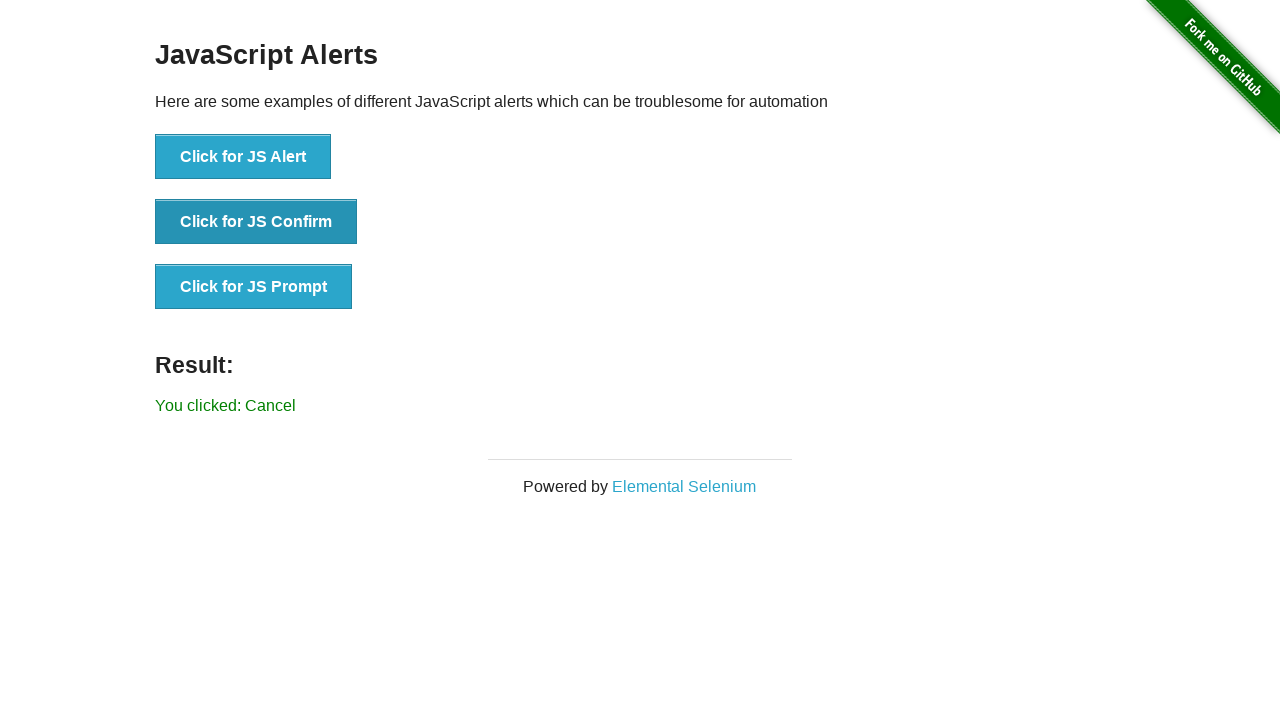

Result text element loaded after alert was dismissed
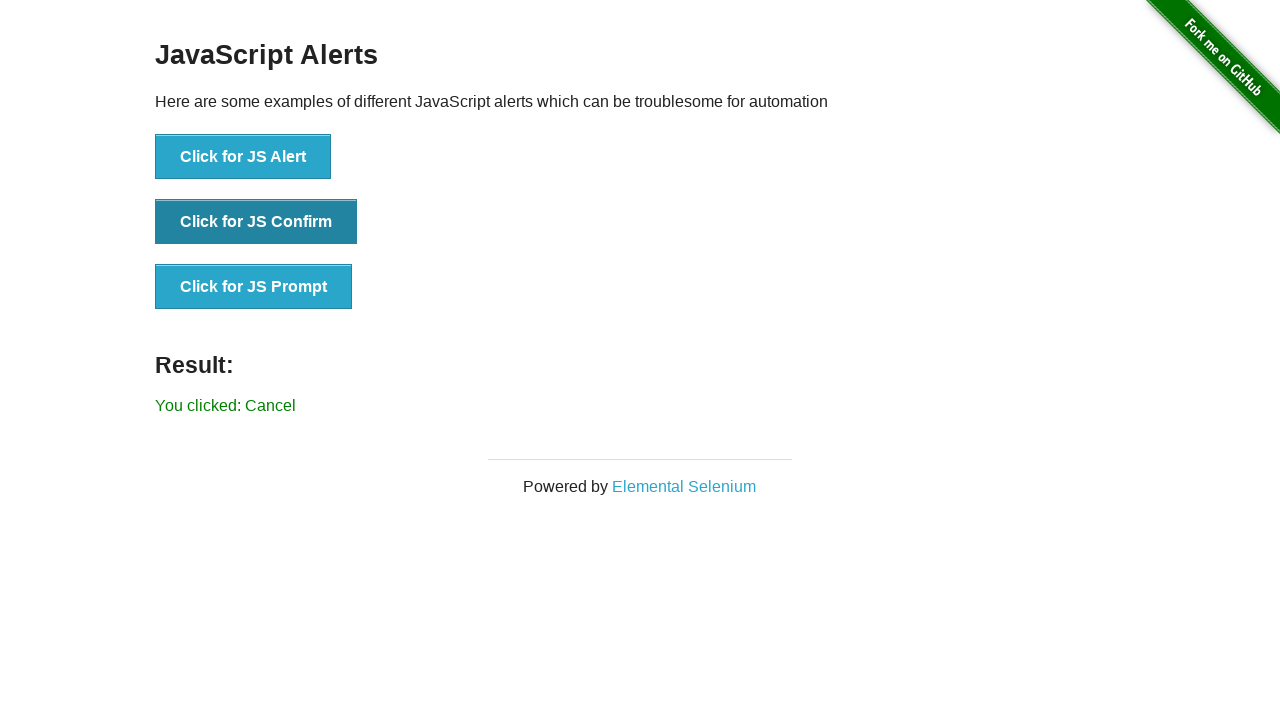

Retrieved result text: 'You clicked: Cancel'
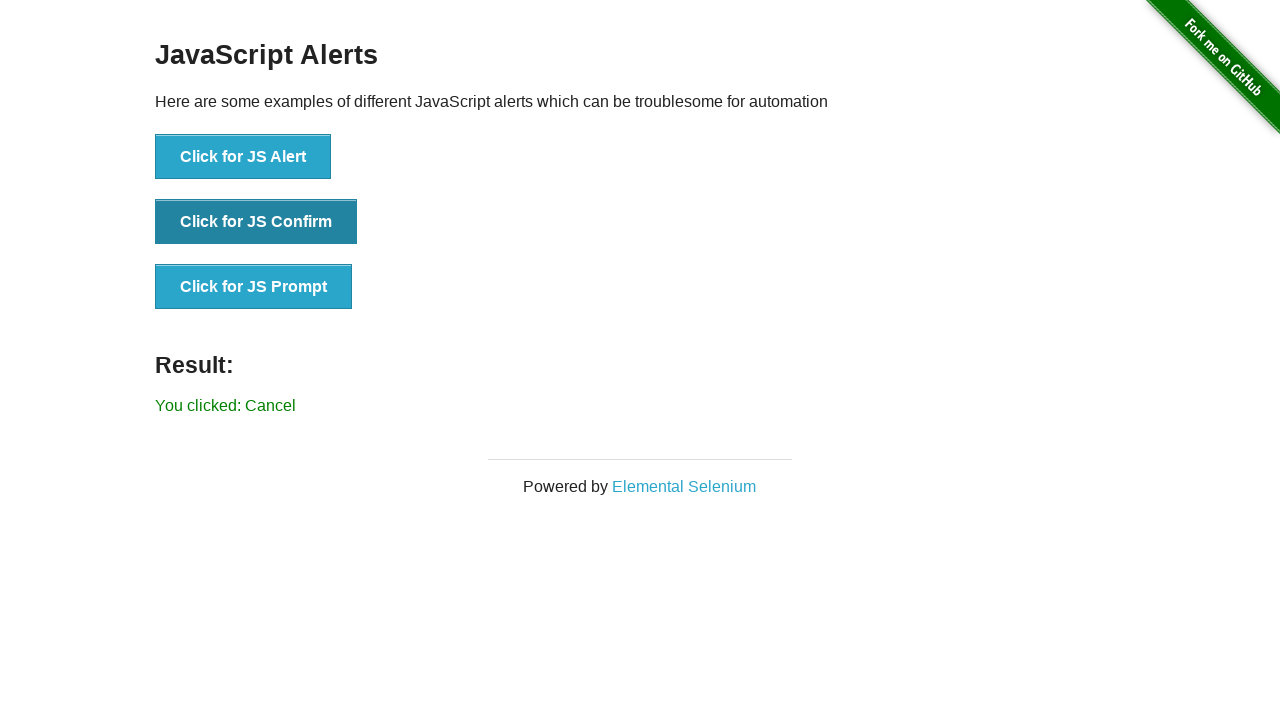

Verified result text shows 'You clicked: Cancel'
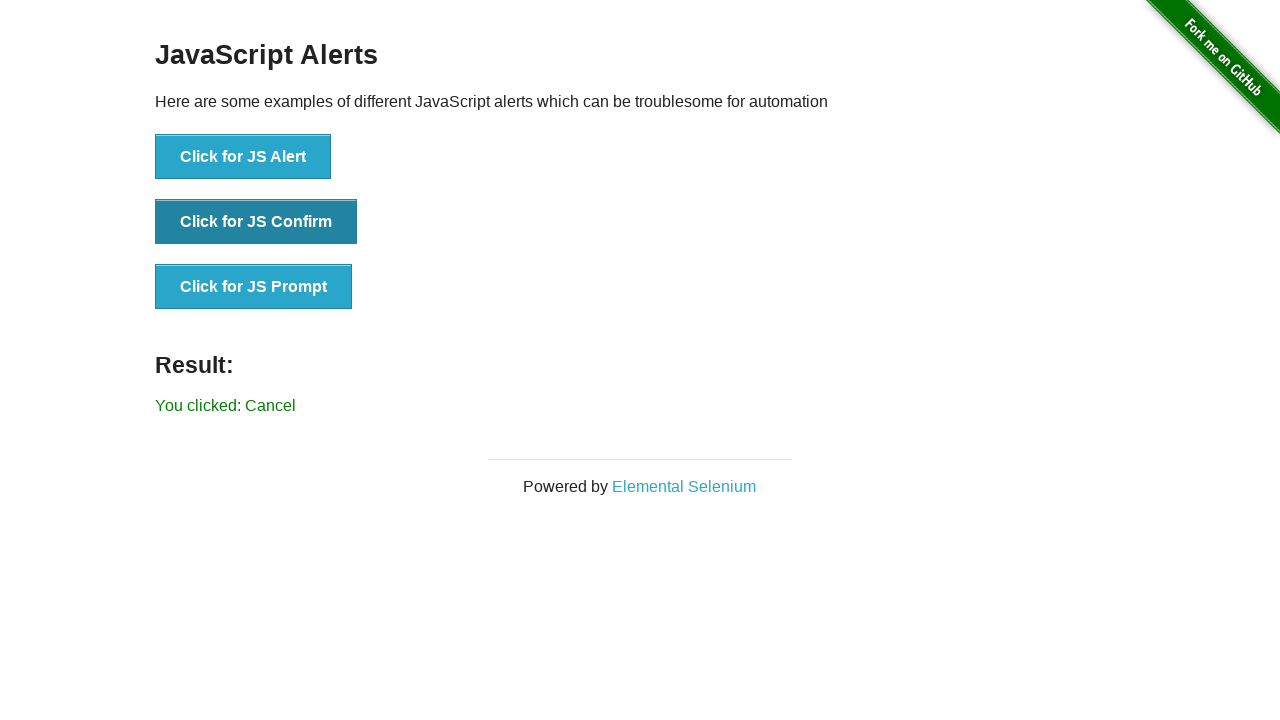

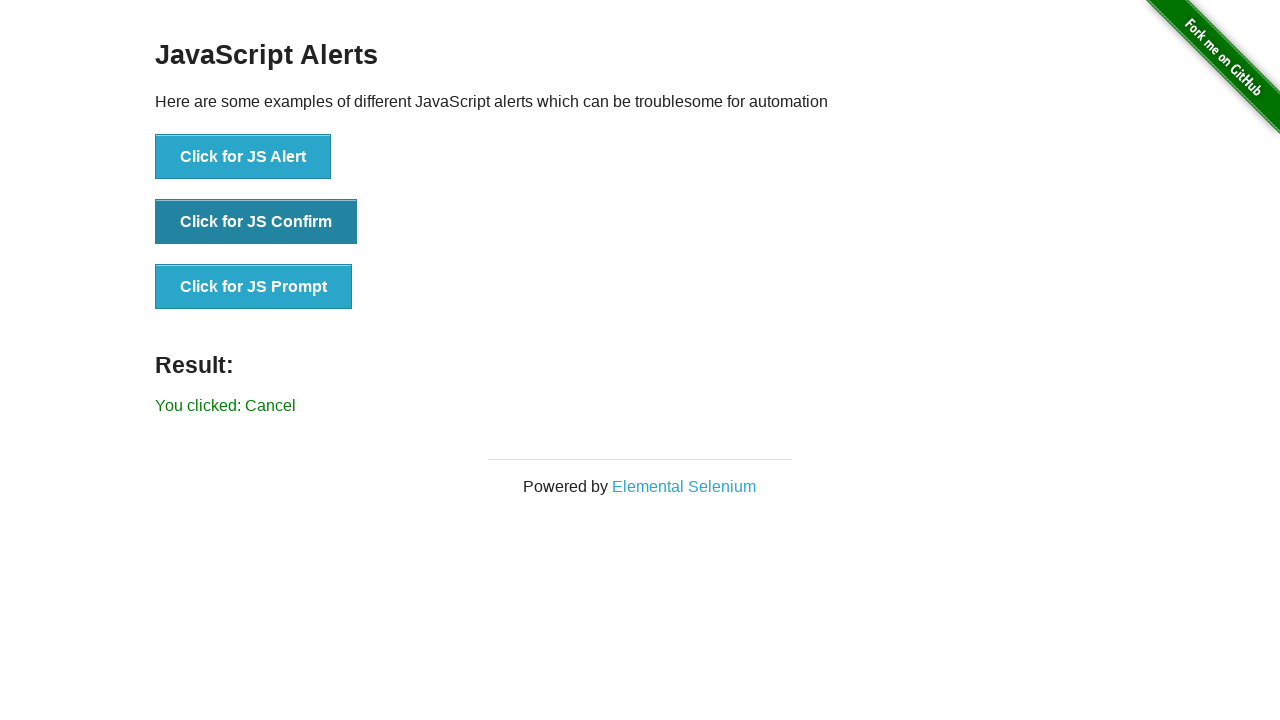